Tests adding multiple todo items and verifying they appear in the list correctly

Starting URL: https://demo.playwright.dev/todomvc

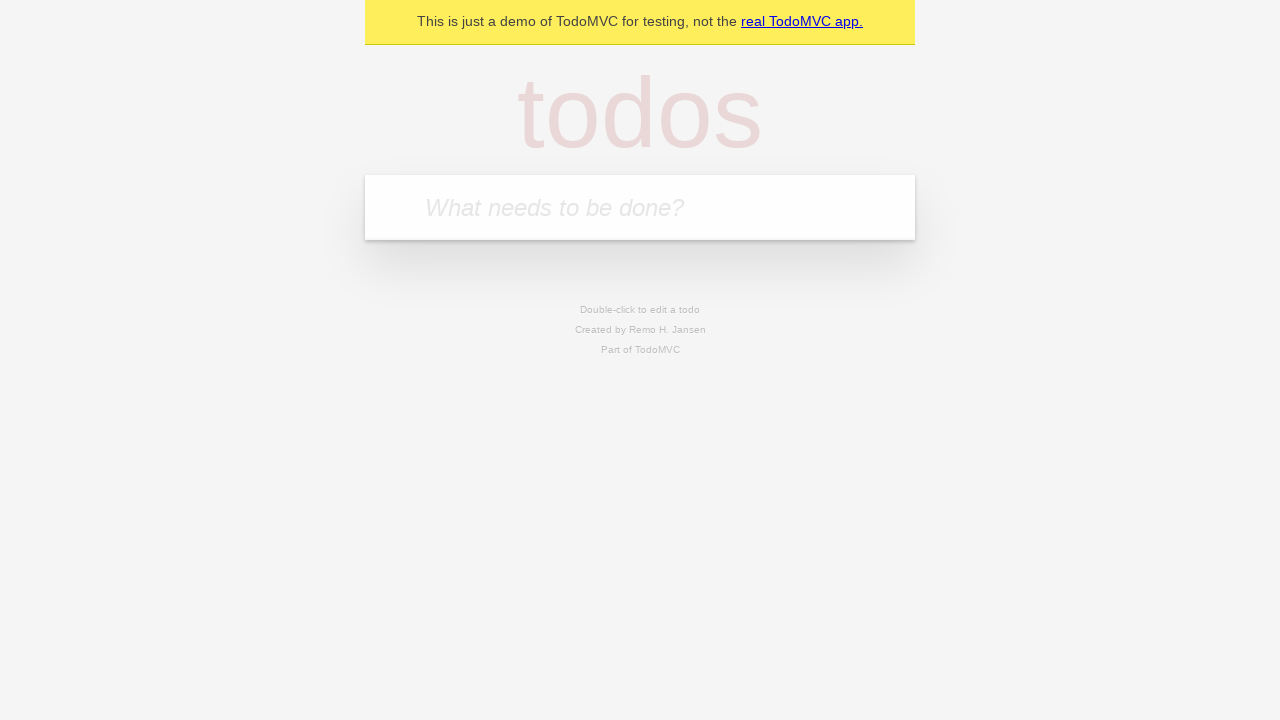

Filled todo input field with 'buy some cheese' on internal:attr=[placeholder="What needs to be done?"i]
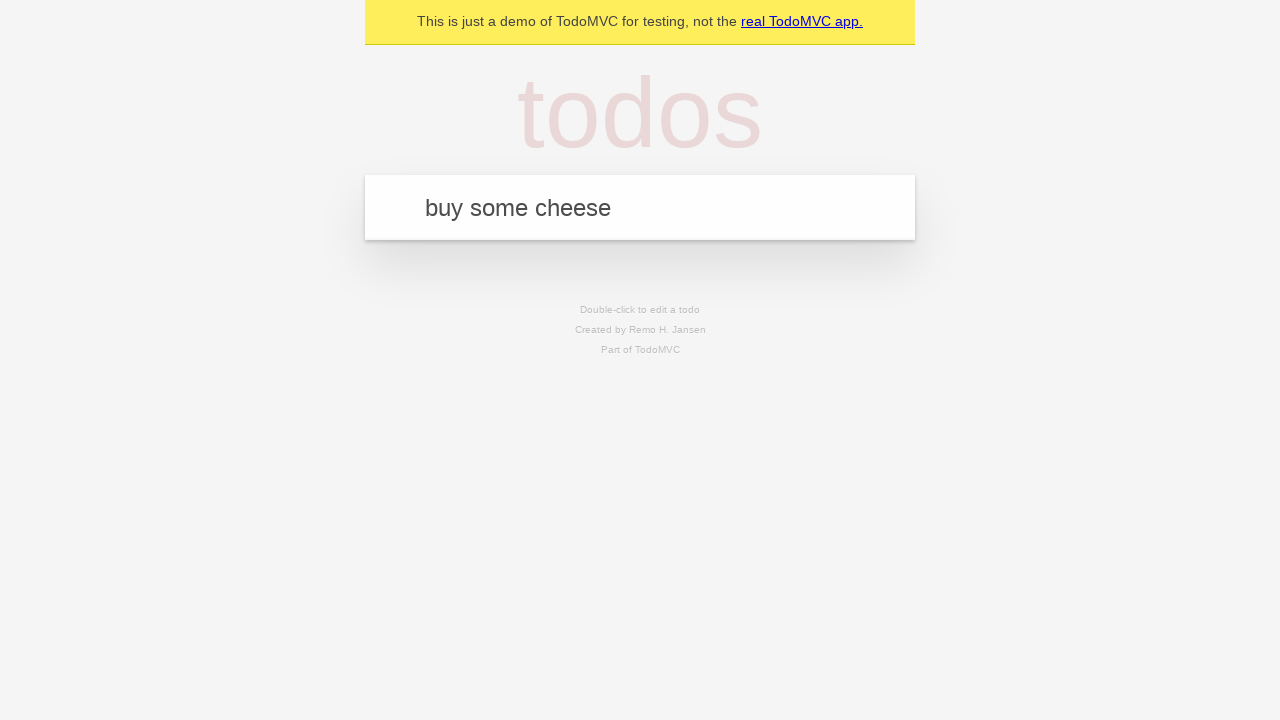

Pressed Enter to create first todo item on internal:attr=[placeholder="What needs to be done?"i]
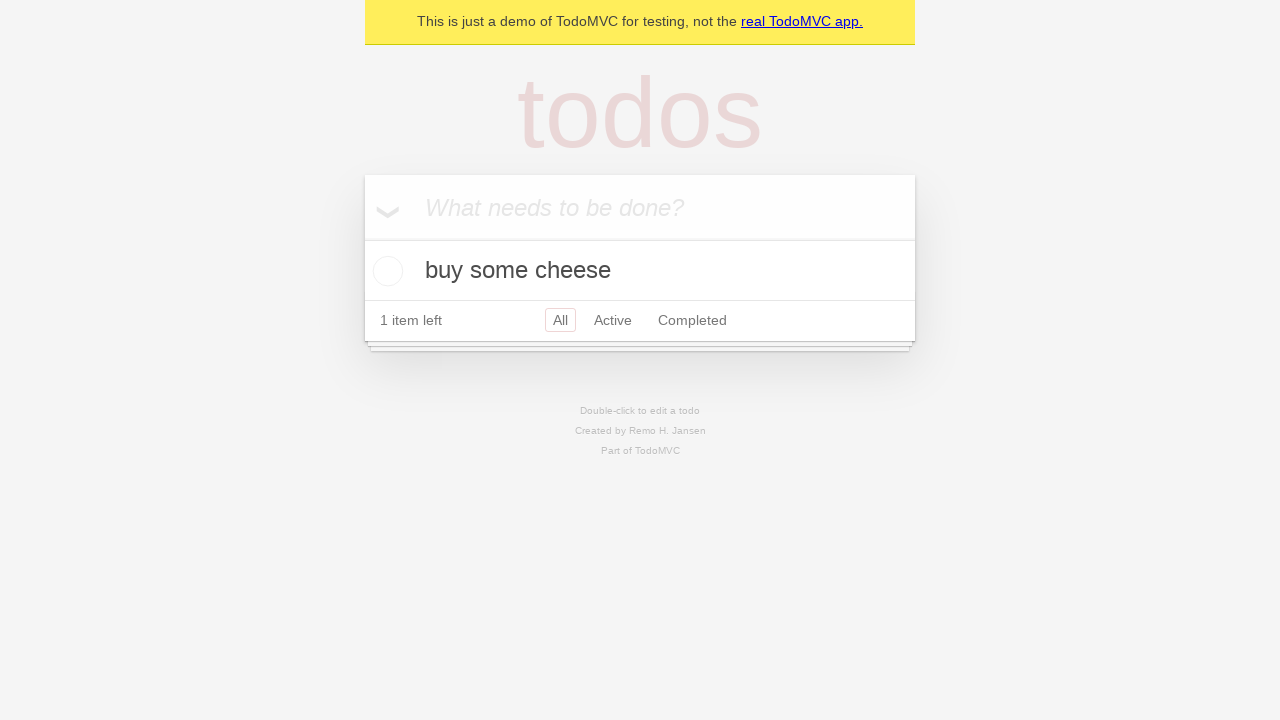

First todo item appeared in the list
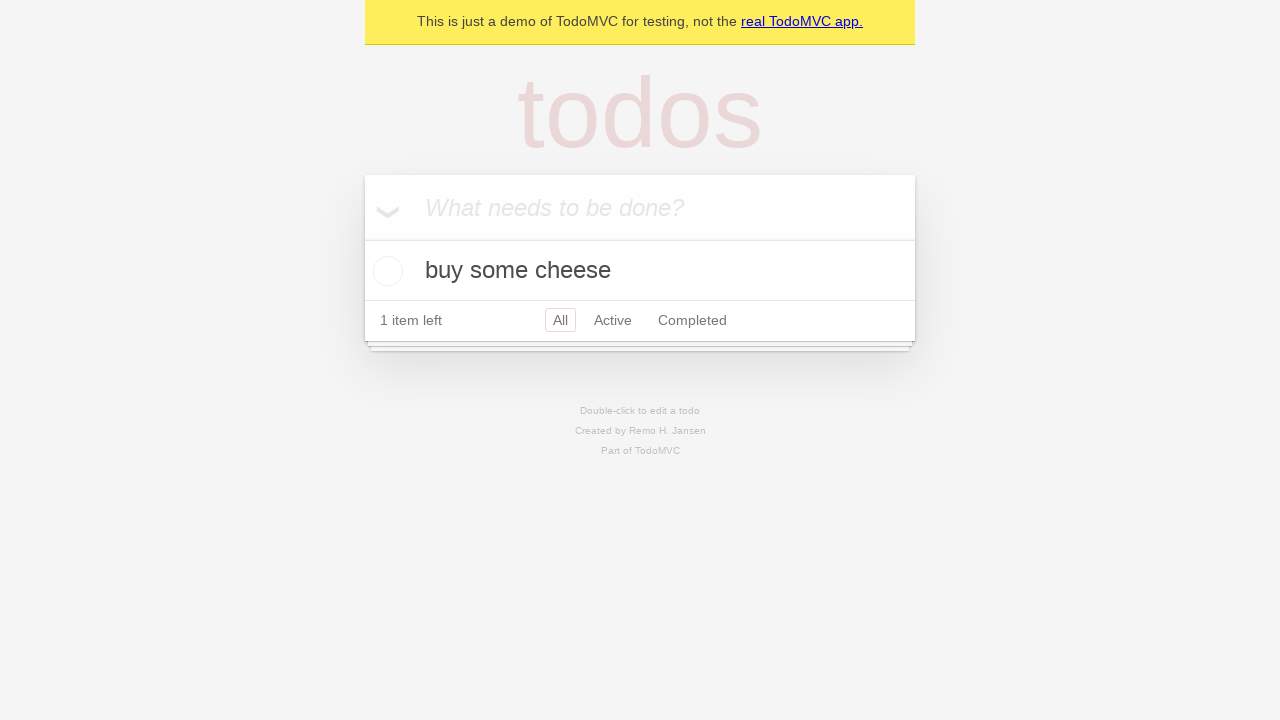

Filled todo input field with 'feed the cat' on internal:attr=[placeholder="What needs to be done?"i]
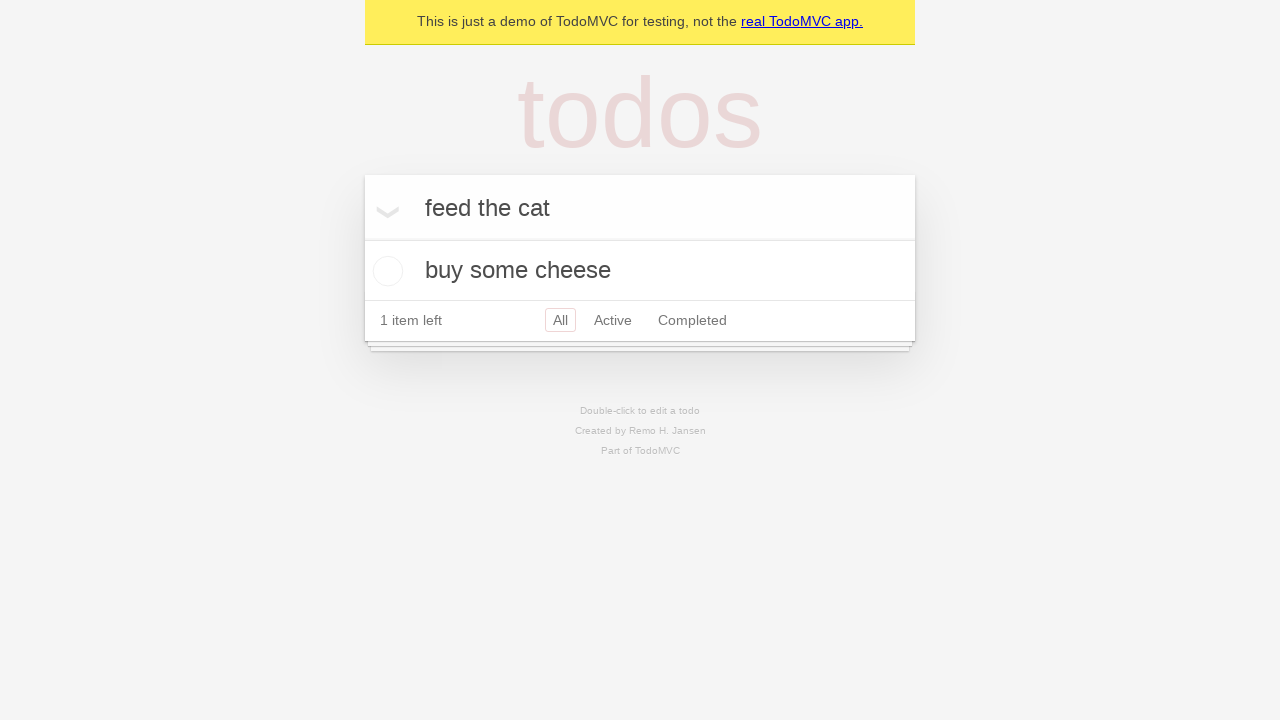

Pressed Enter to create second todo item on internal:attr=[placeholder="What needs to be done?"i]
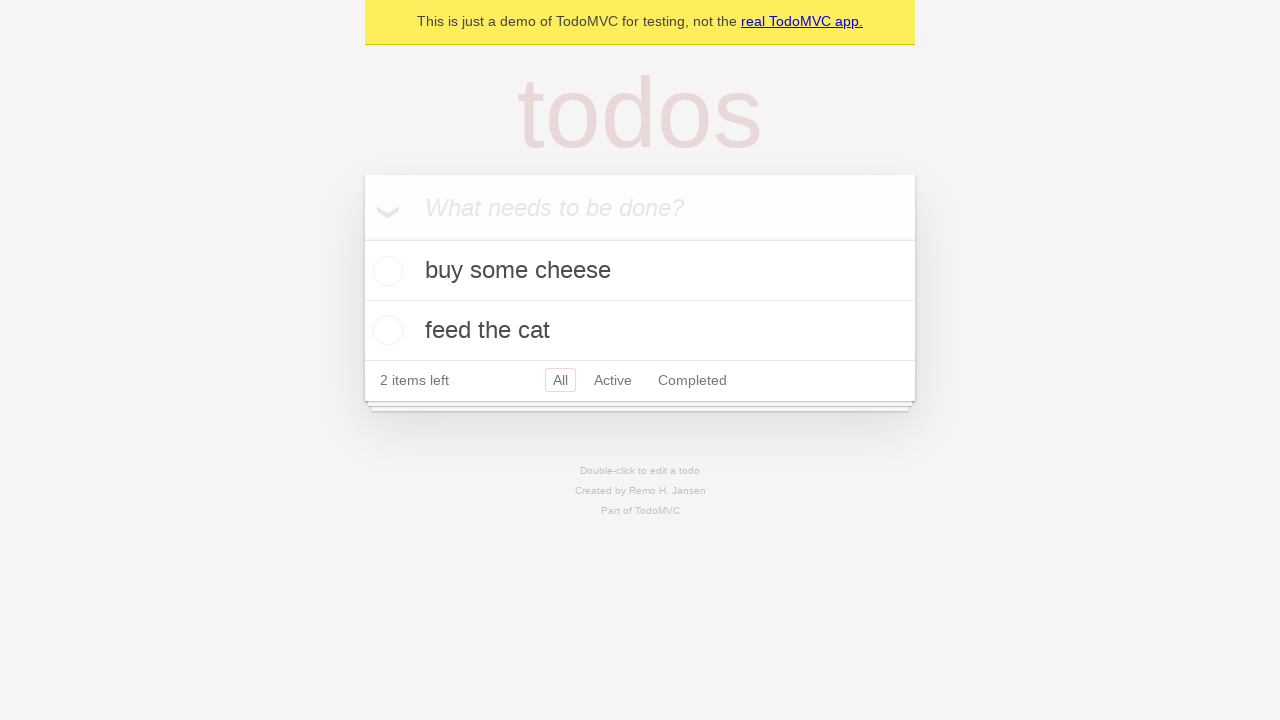

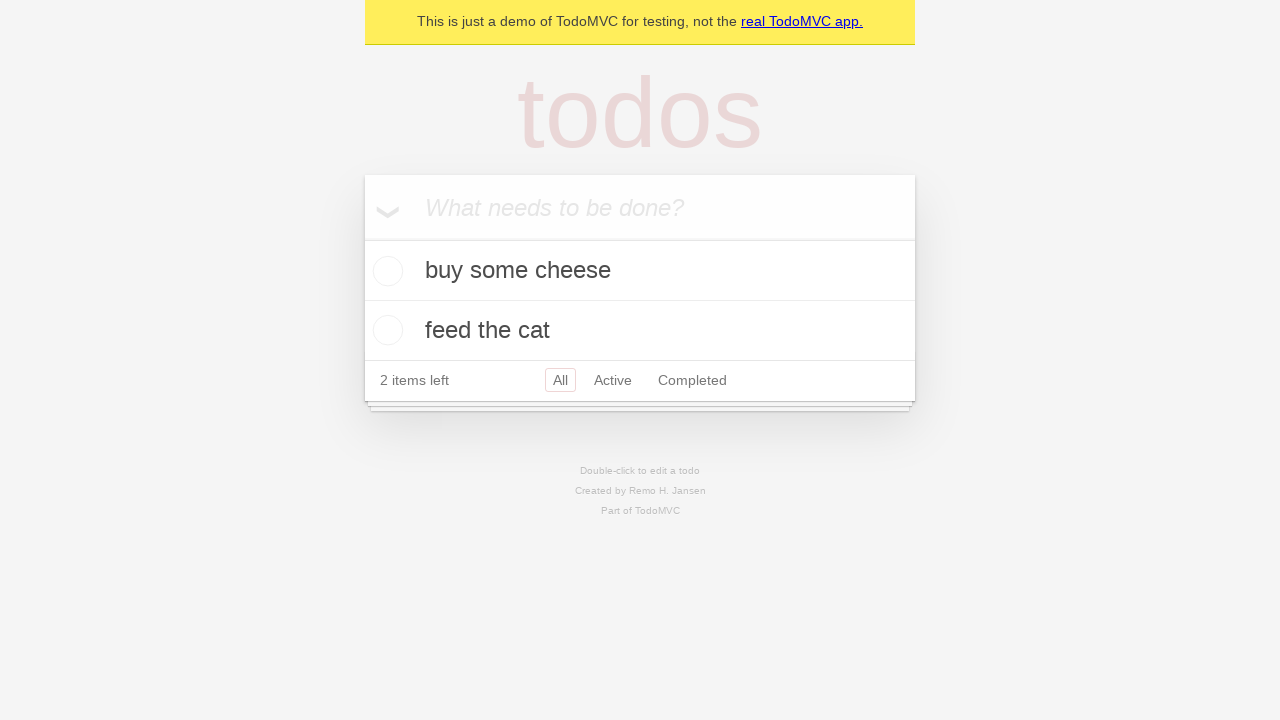